Tests adding an element by clicking the Add Element button

Starting URL: https://the-internet.herokuapp.com/add_remove_elements/

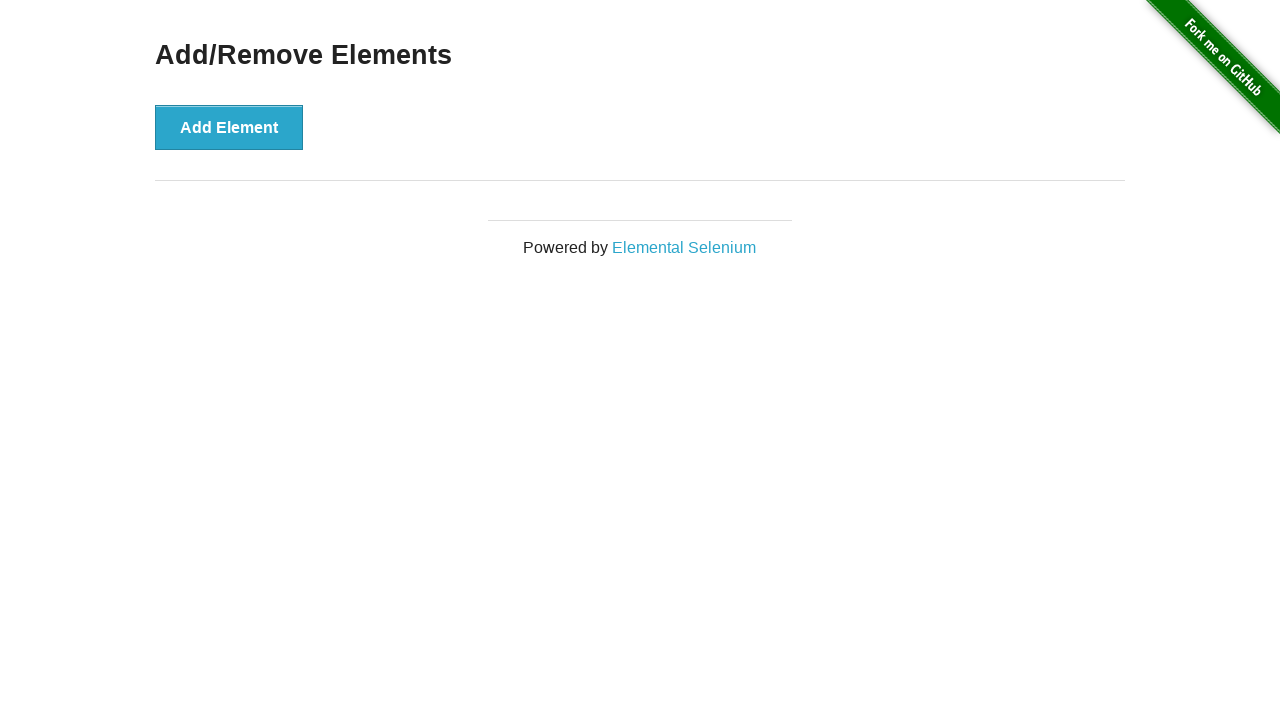

Clicked Add Element button at (229, 127) on xpath=//button[text()='Add Element']
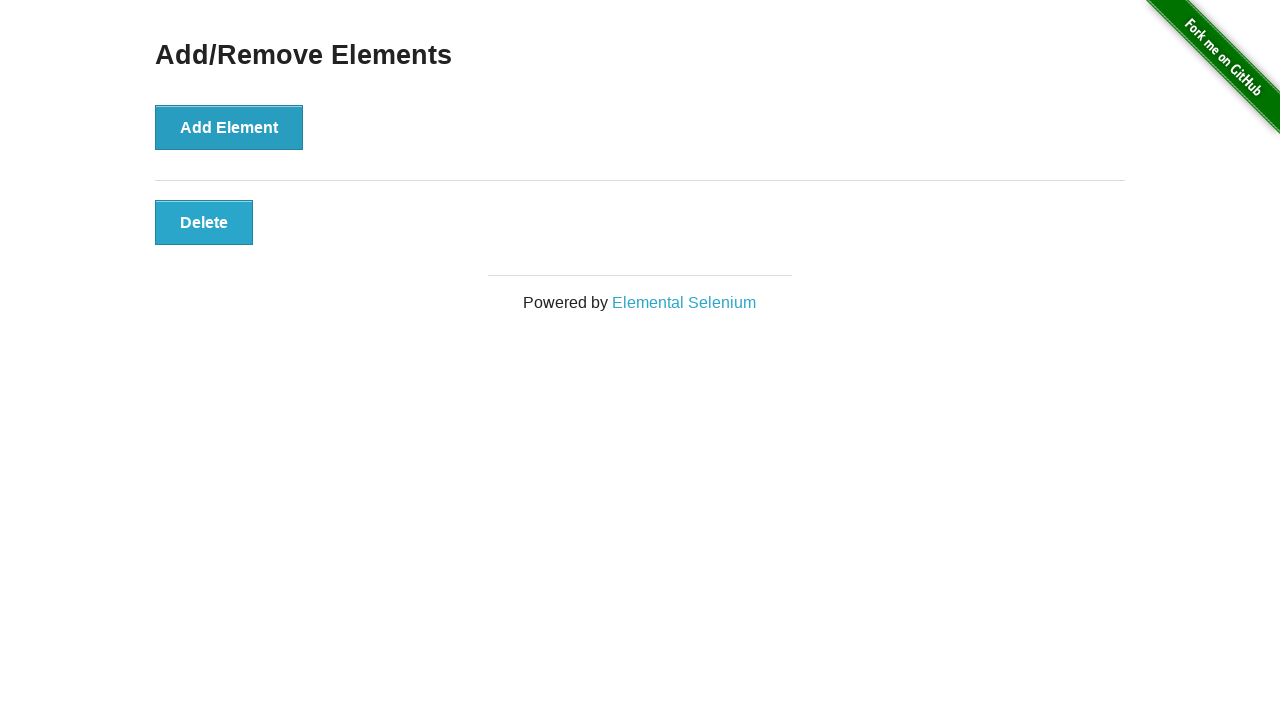

Delete button appeared after adding element
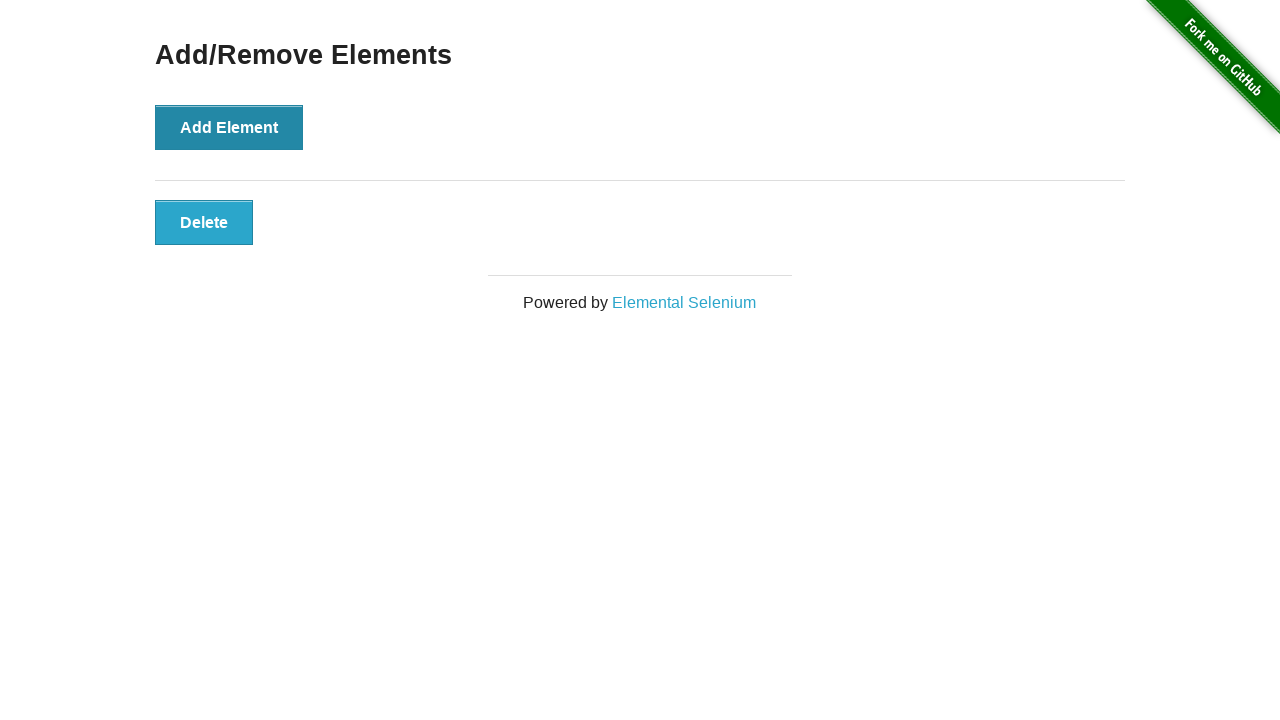

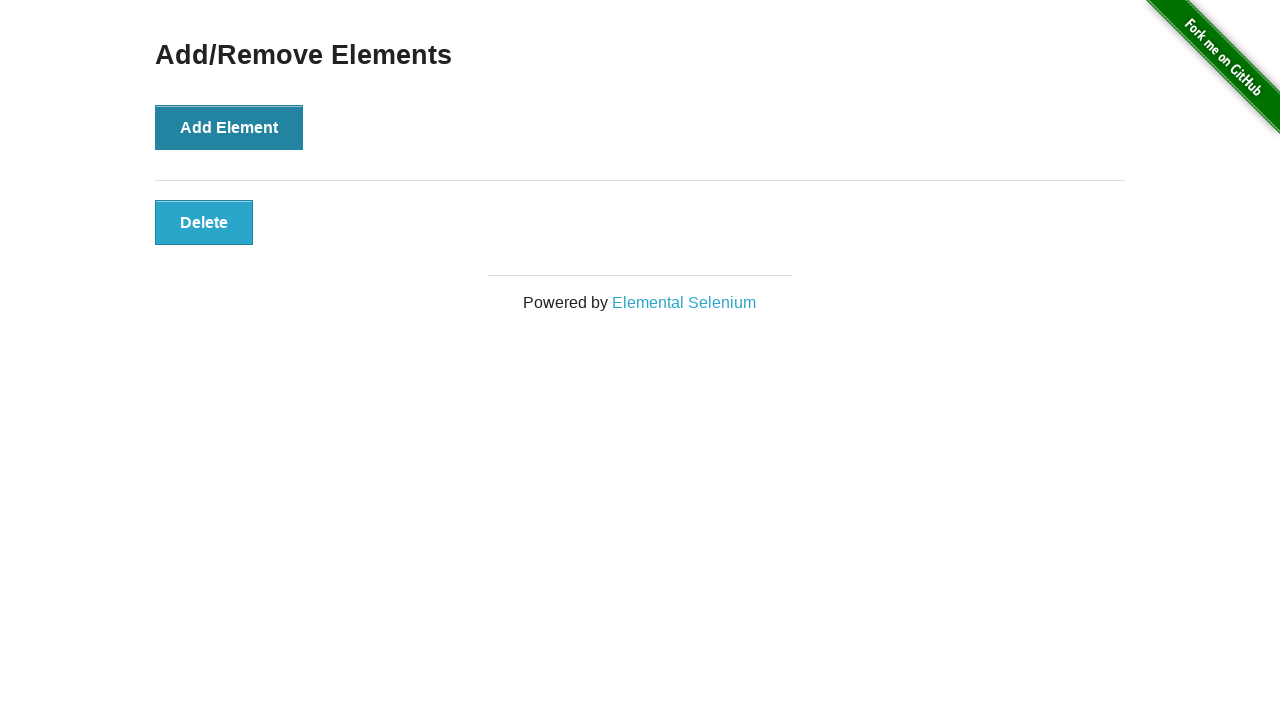